Tests double-click button functionality and verifies the success message appears.

Starting URL: https://demoqa.com/buttons

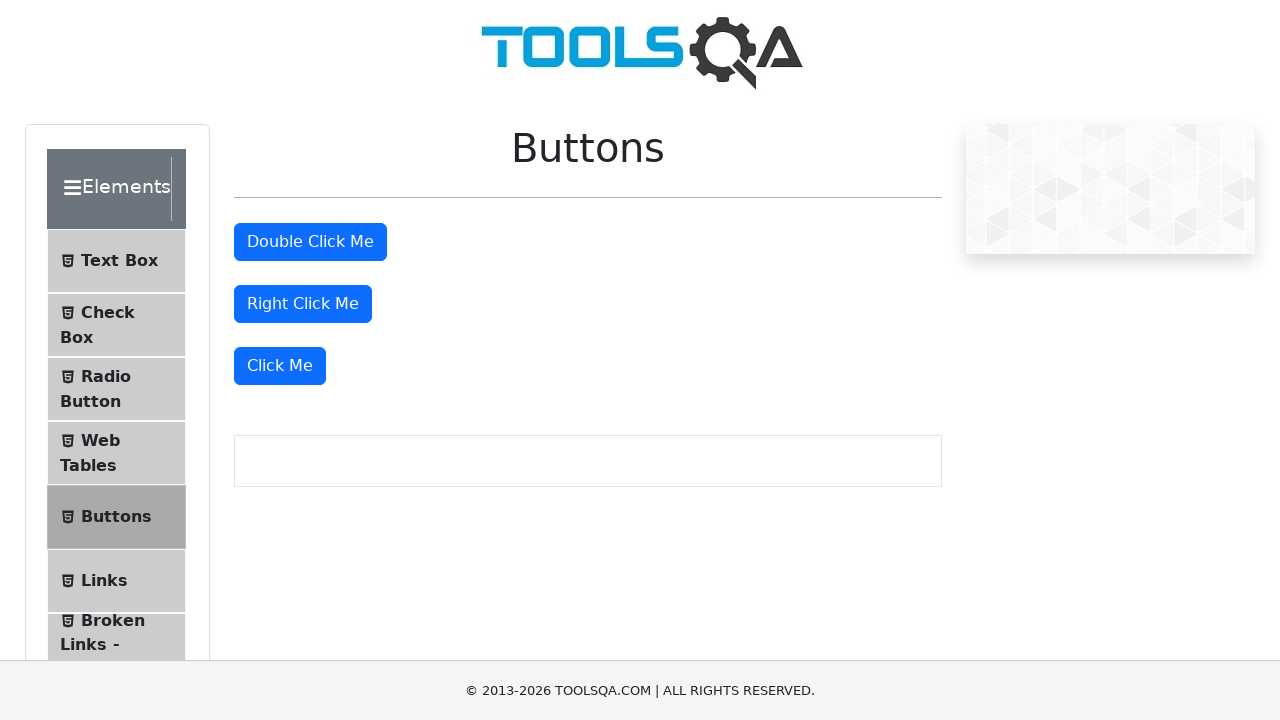

Navigated to https://demoqa.com/buttons
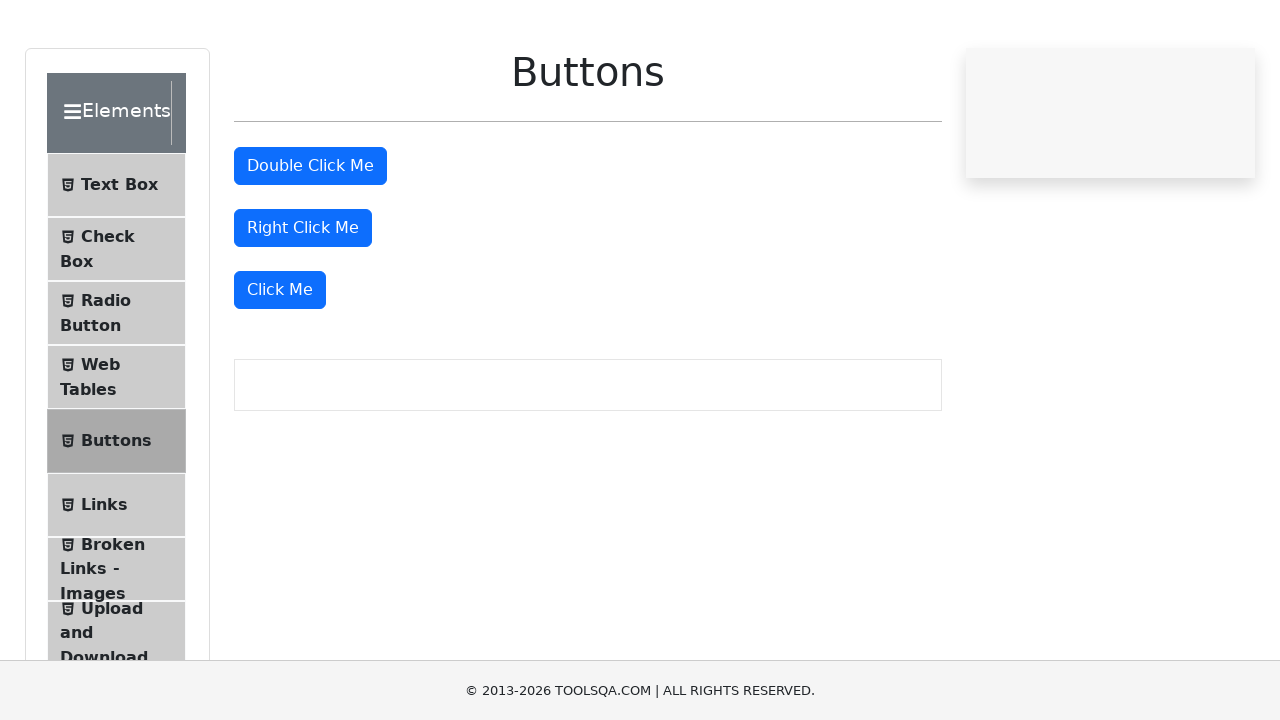

Double-clicked the double-click button at (310, 242) on #doubleClickBtn
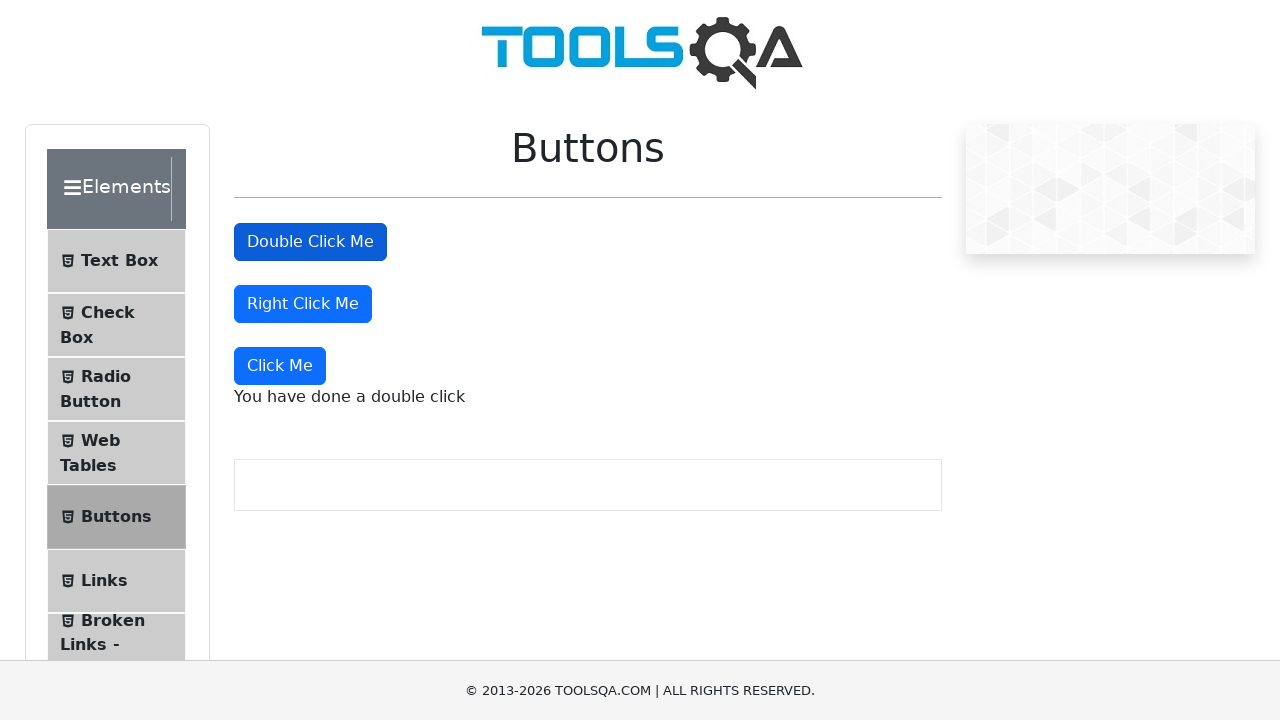

Success message appeared after double-click
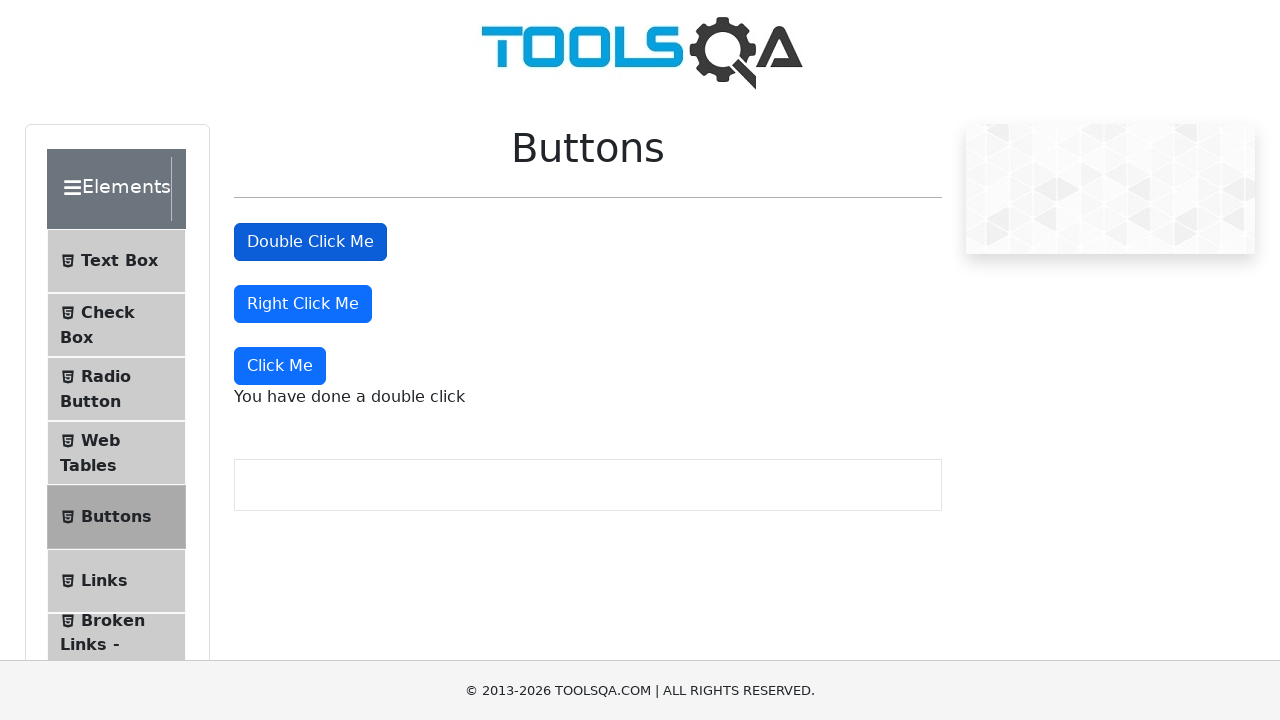

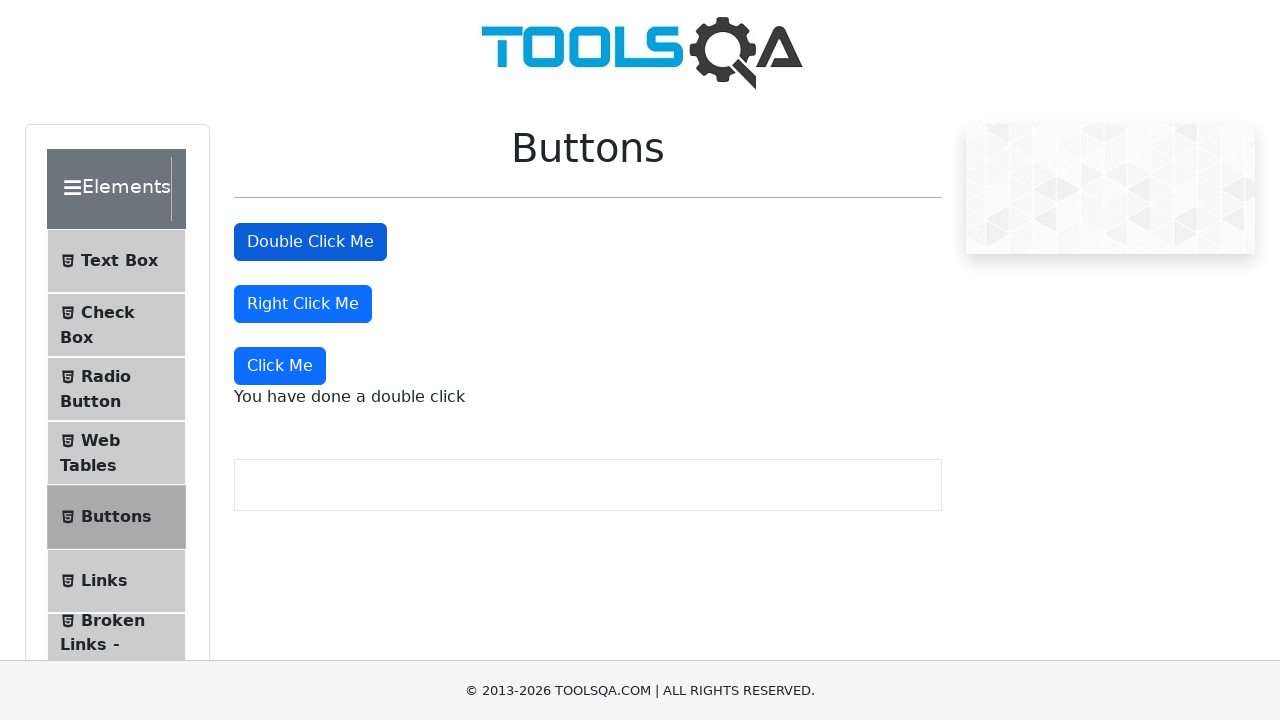